Tests drag and drop action by dragging element 'box A' onto element 'box B'

Starting URL: https://crossbrowsertesting.github.io/drag-and-drop

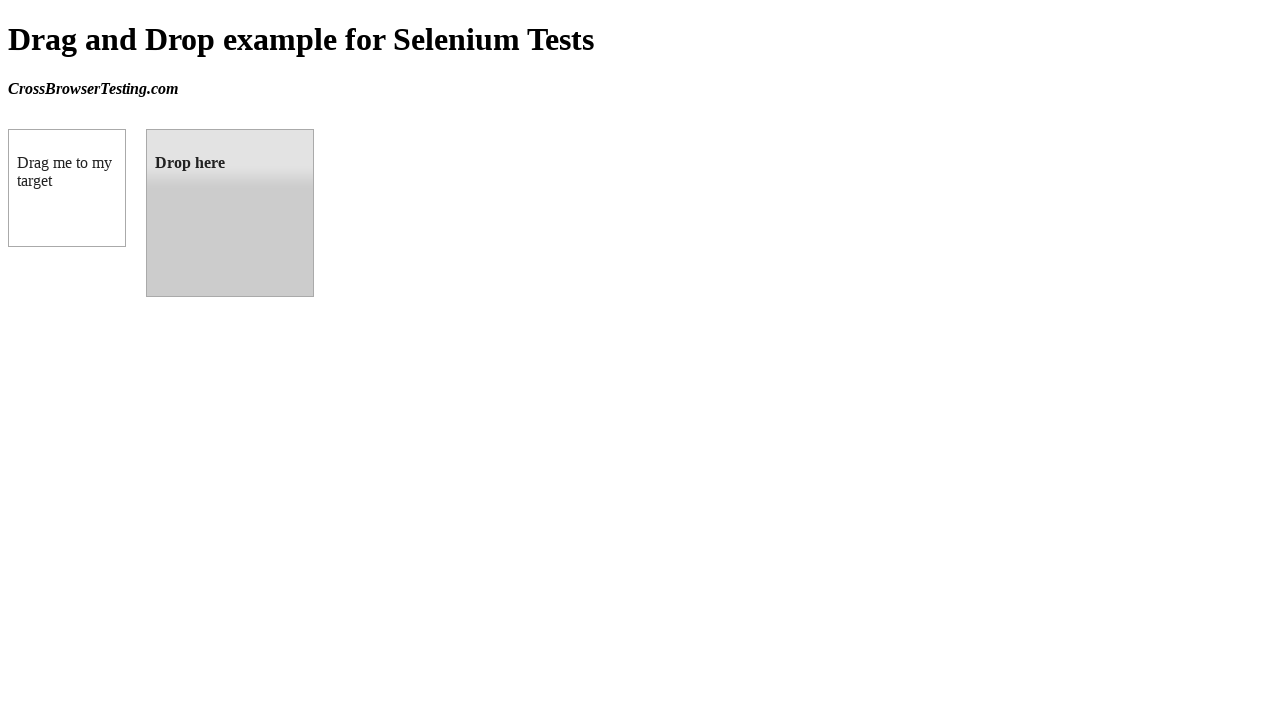

Navigated to drag and drop test page
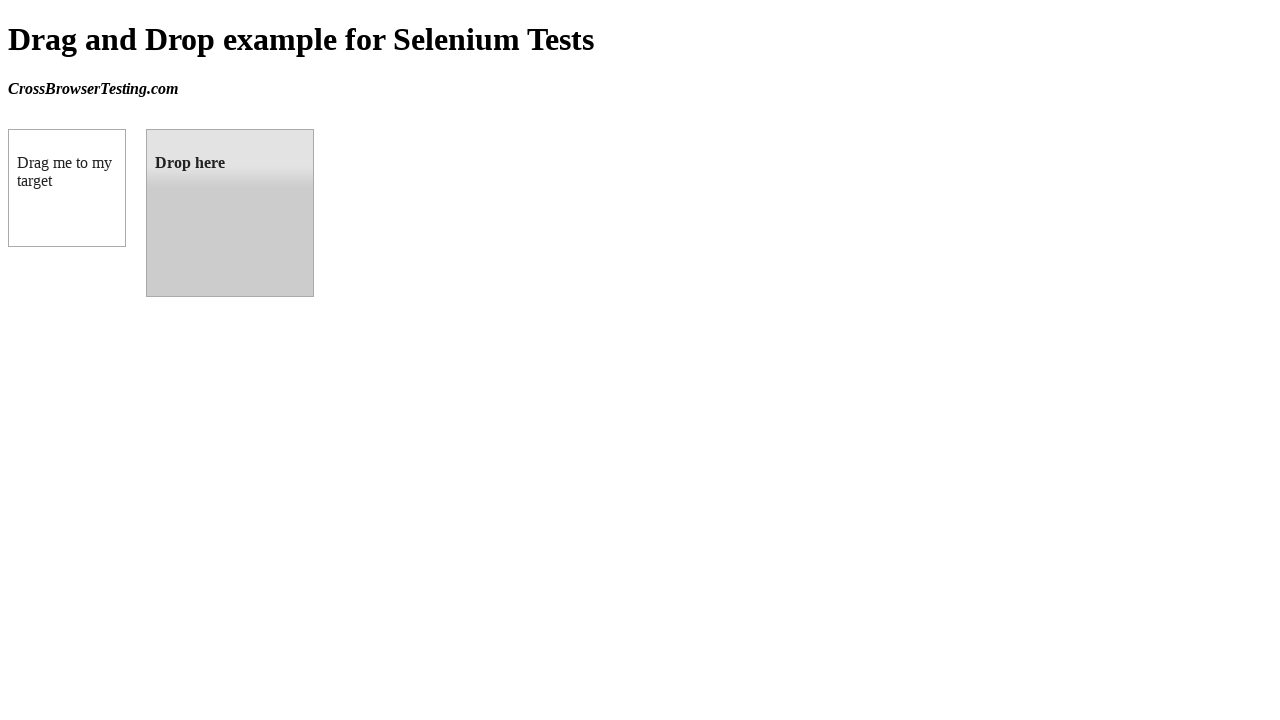

Located source element 'box A' (draggable)
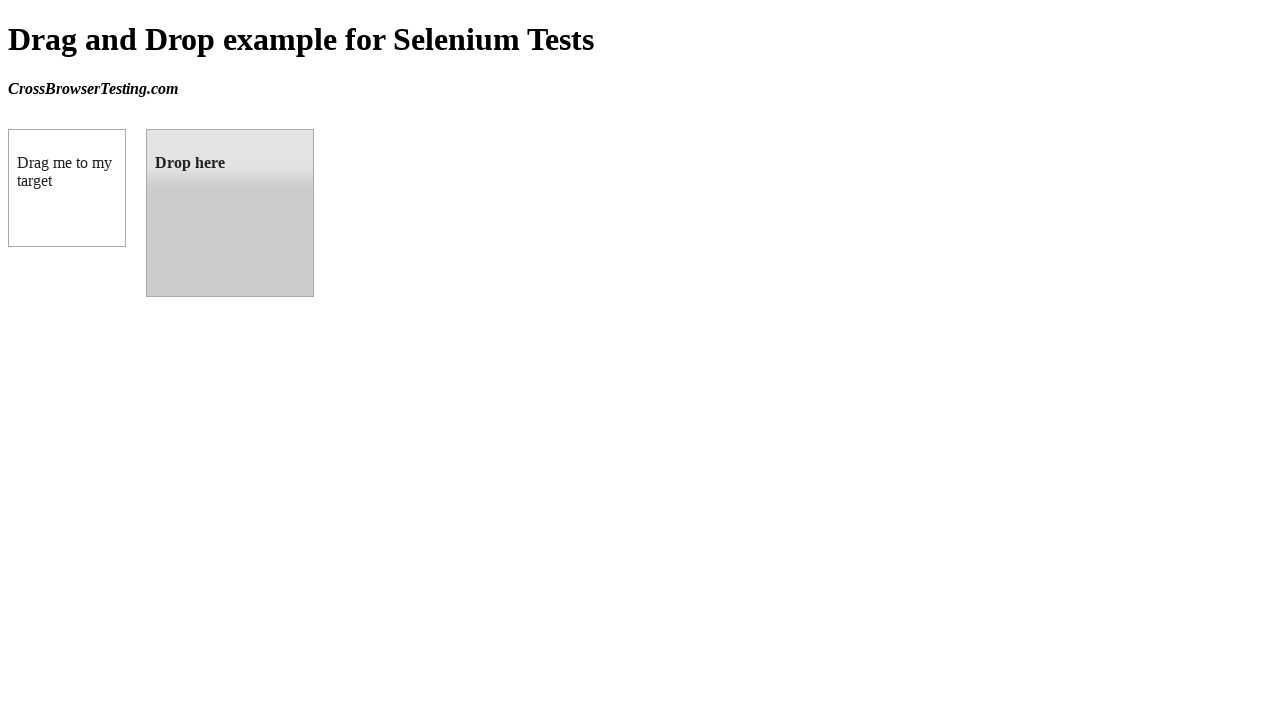

Located target element 'box B' (droppable)
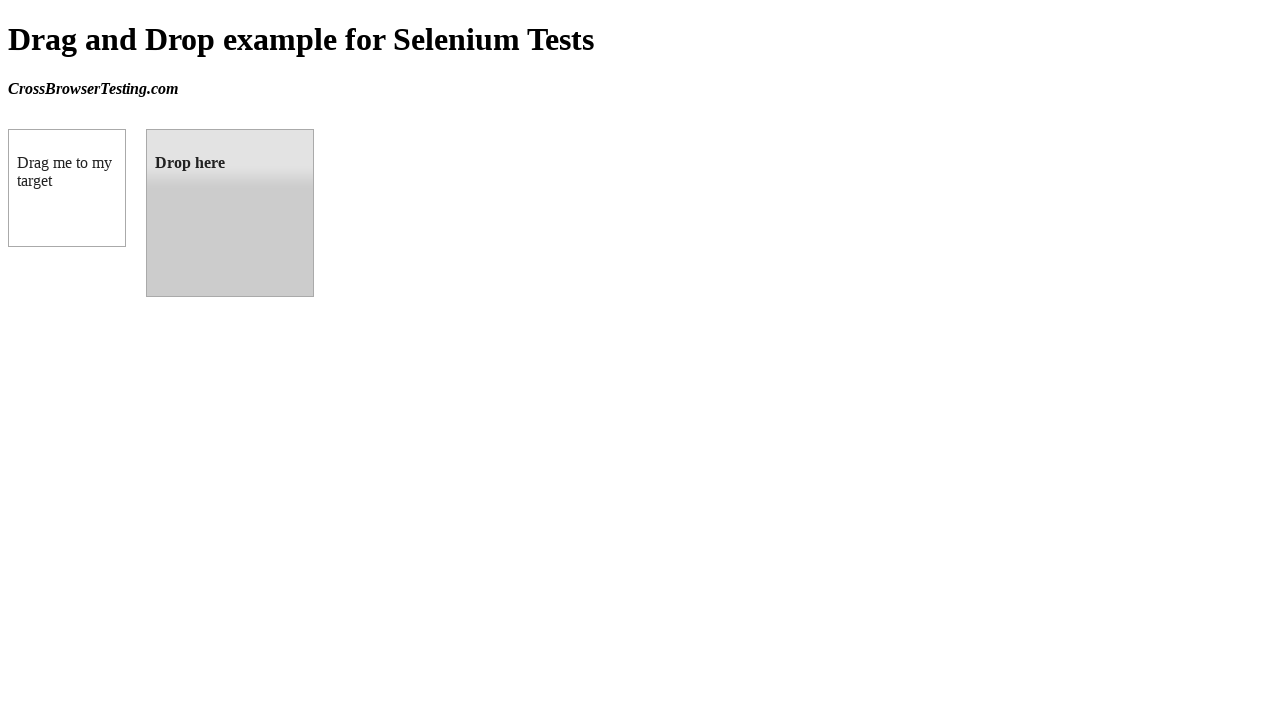

Dragged 'box A' onto 'box B' at (230, 213)
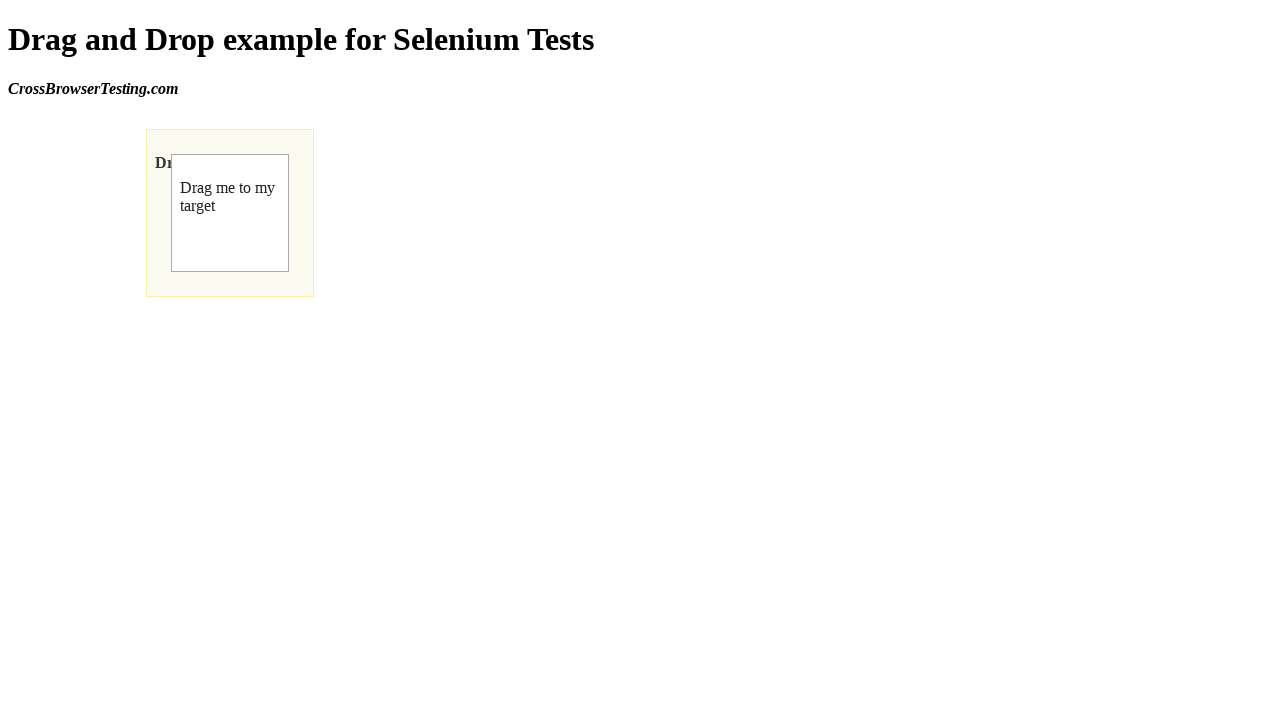

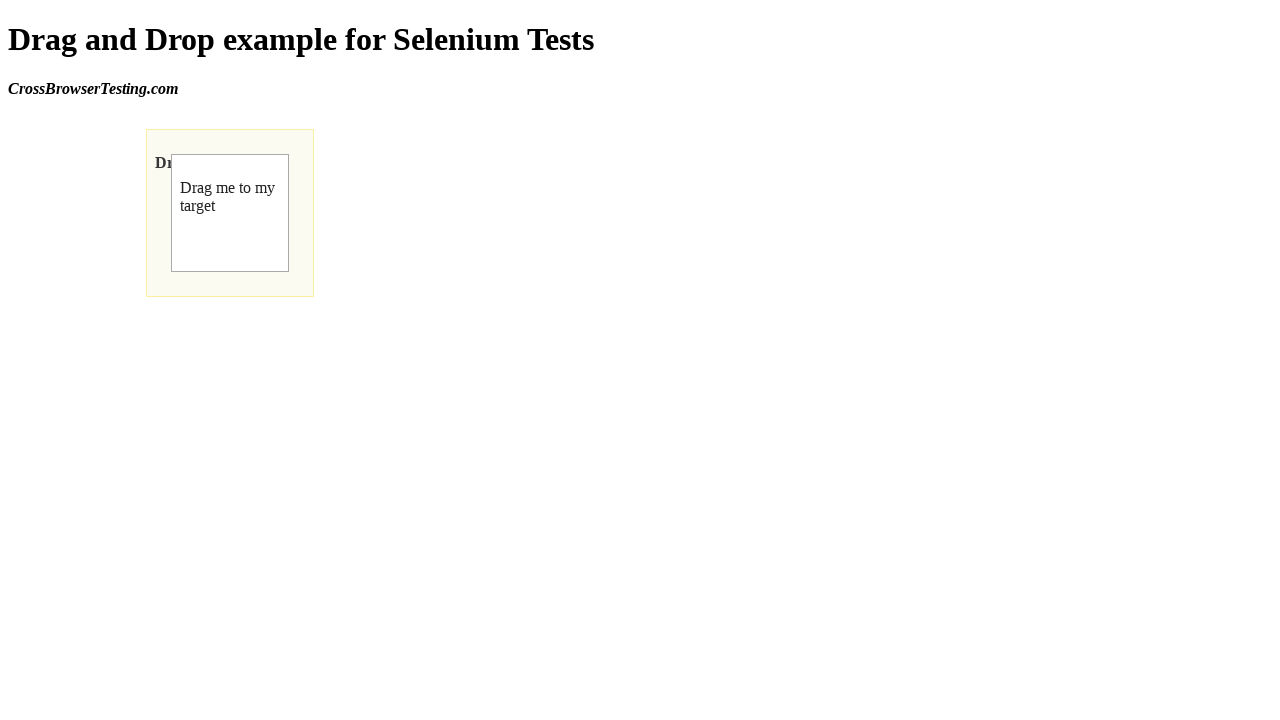